Tests iframe switching functionality on W3Schools tryit editor by clicking a button inside an iframe, then switching back to main content and clicking the menu button.

Starting URL: https://www.w3schools.com/js/tryit.asp?filename=tryjs_myfirst

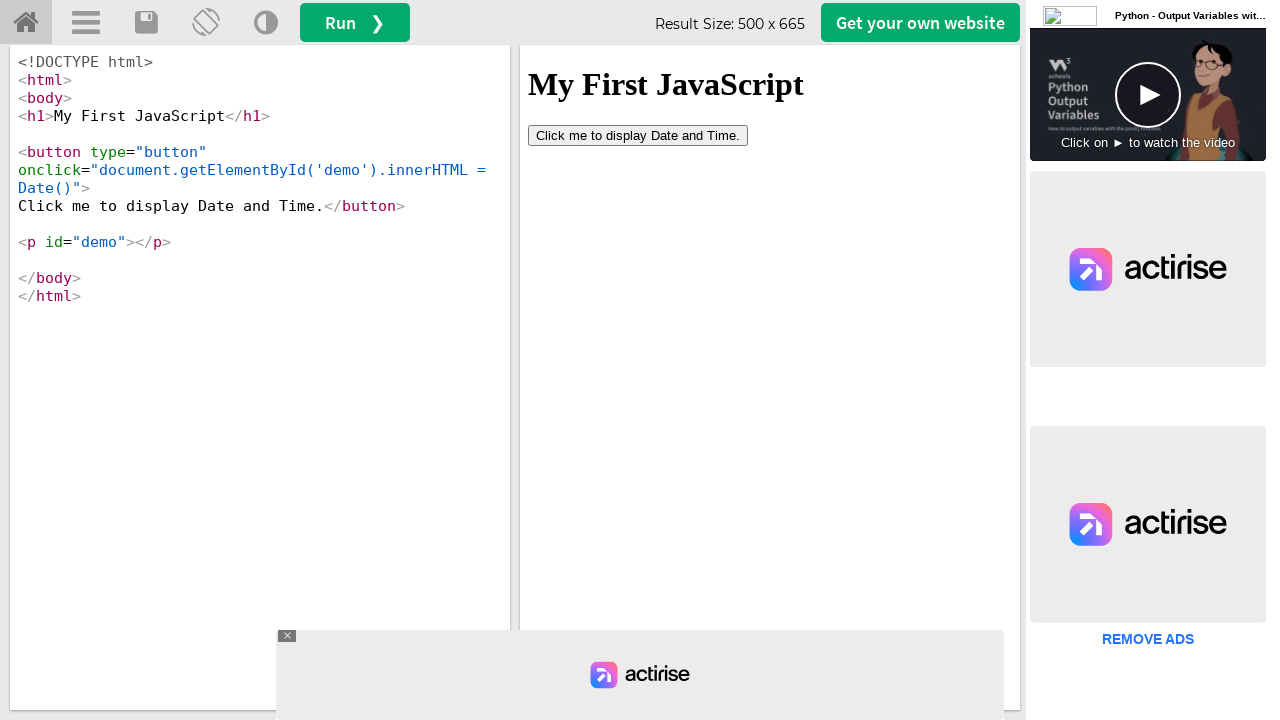

Located iframe with id 'iframeResult'
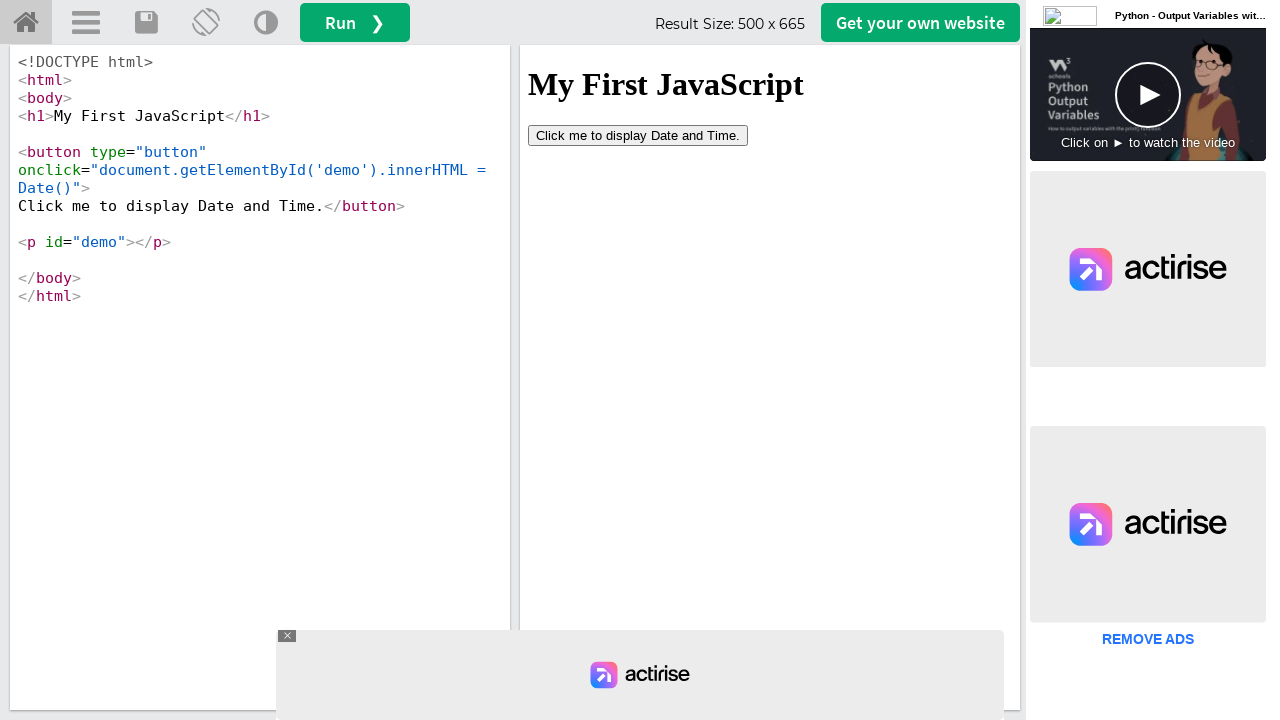

Clicked button inside iframe at (638, 135) on #iframeResult >> internal:control=enter-frame >> button[type='button']
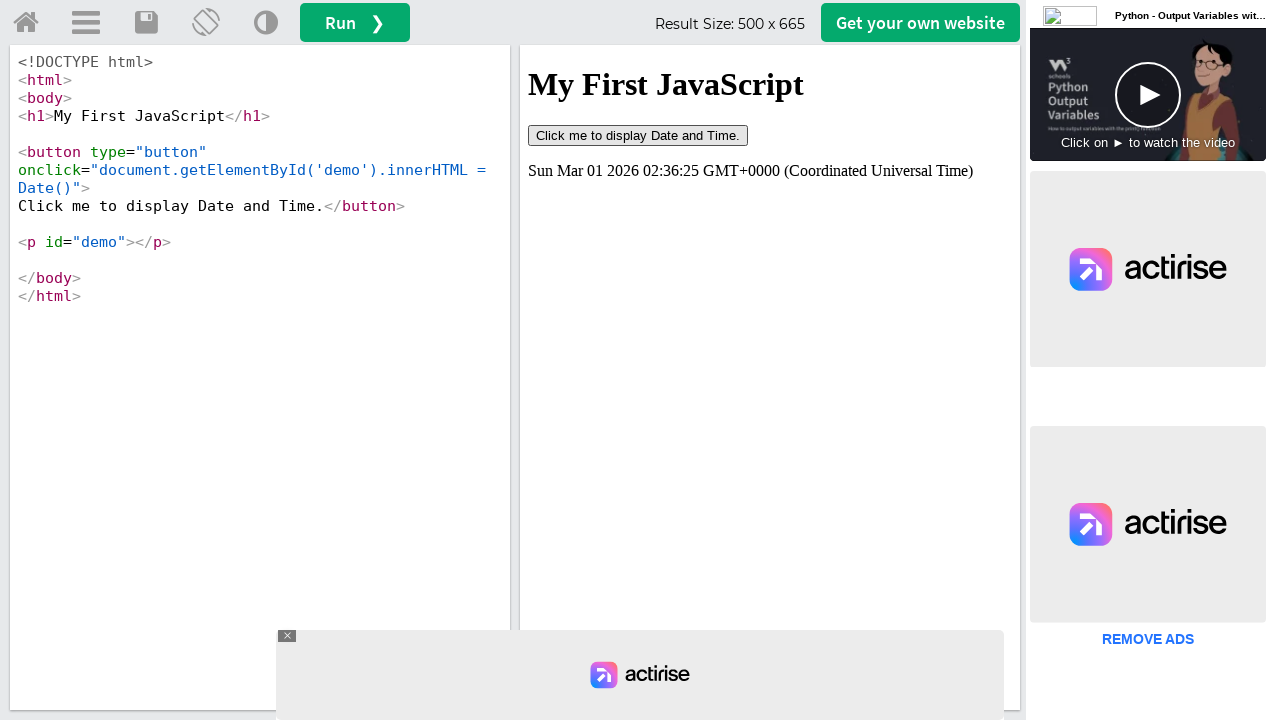

Clicked menu button in main content after switching back from iframe at (86, 23) on a#menuButton
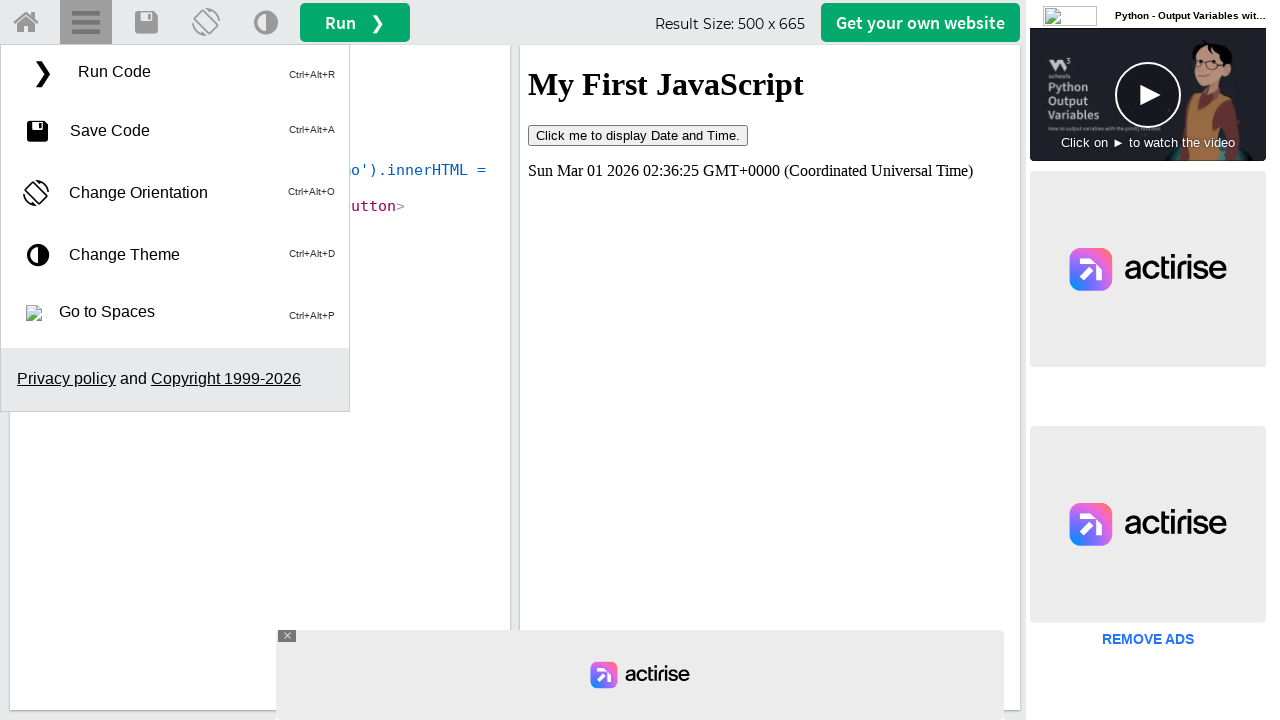

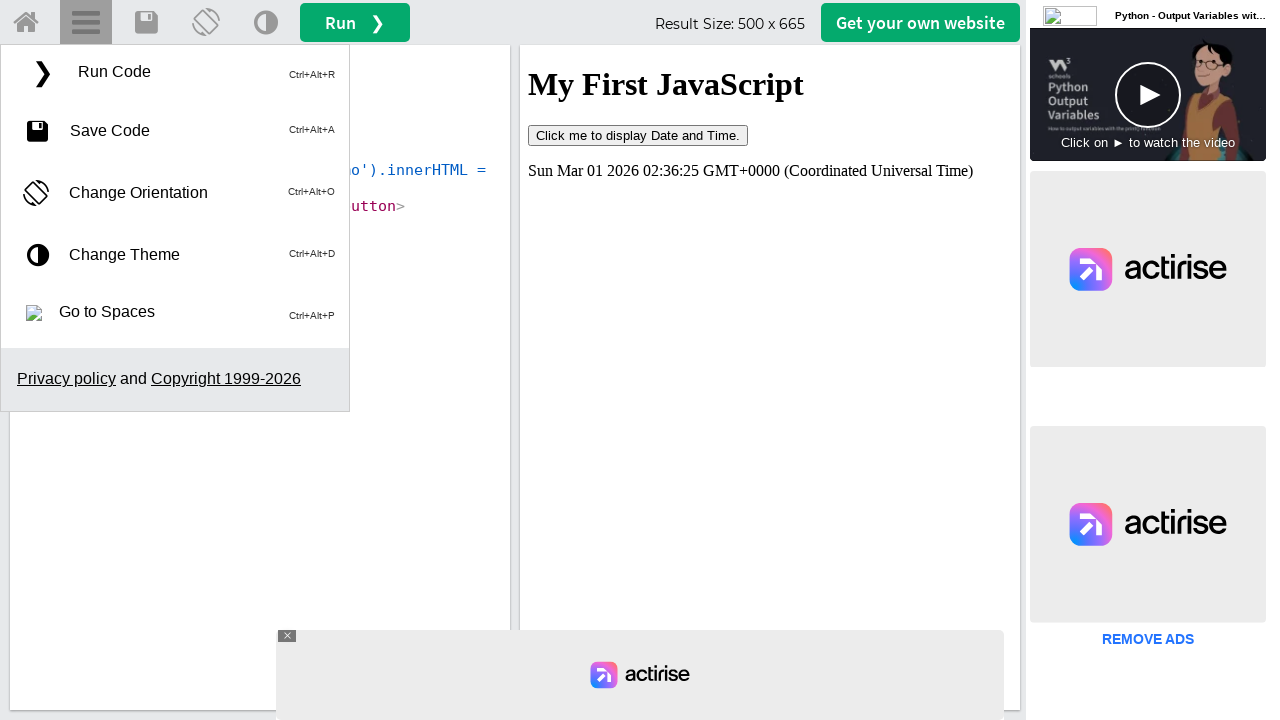